Tests the Greet-A-Cat page by navigating to it and verifying the greeting message is displayed.

Starting URL: https://cs1632.appspot.com/

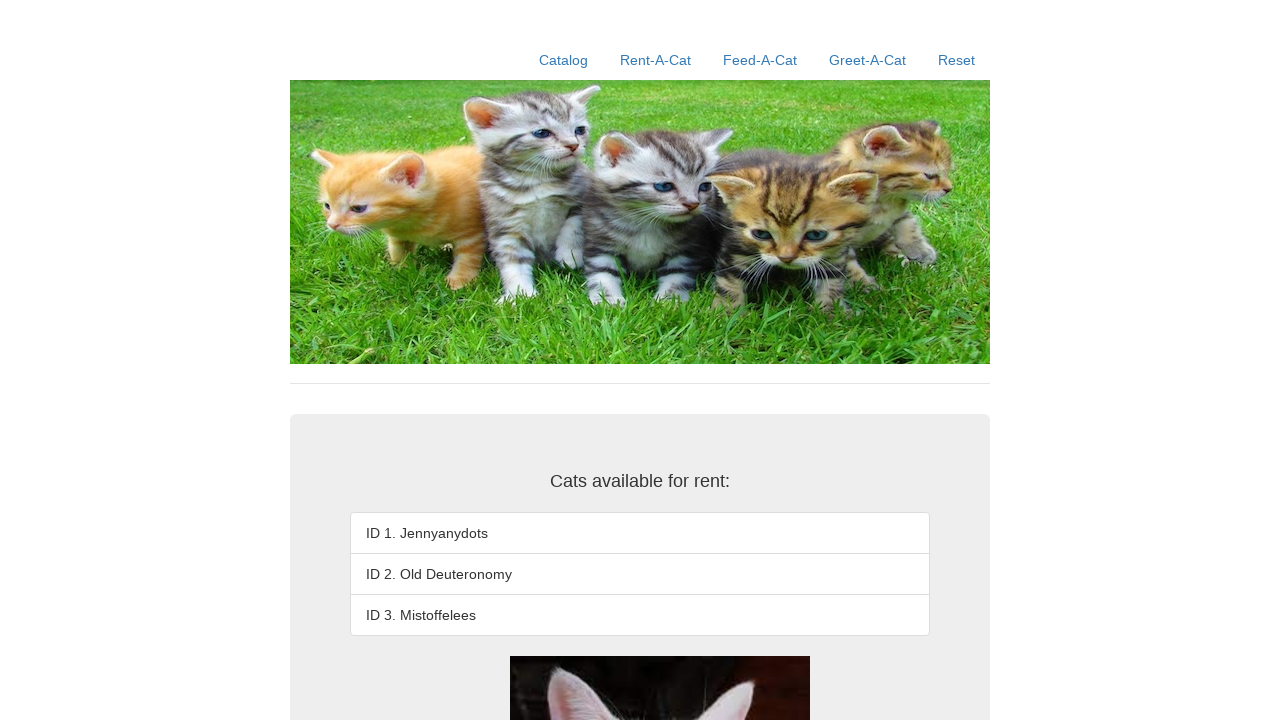

Clicked the Greet-A-Cat link at (868, 60) on text=Greet-A-Cat
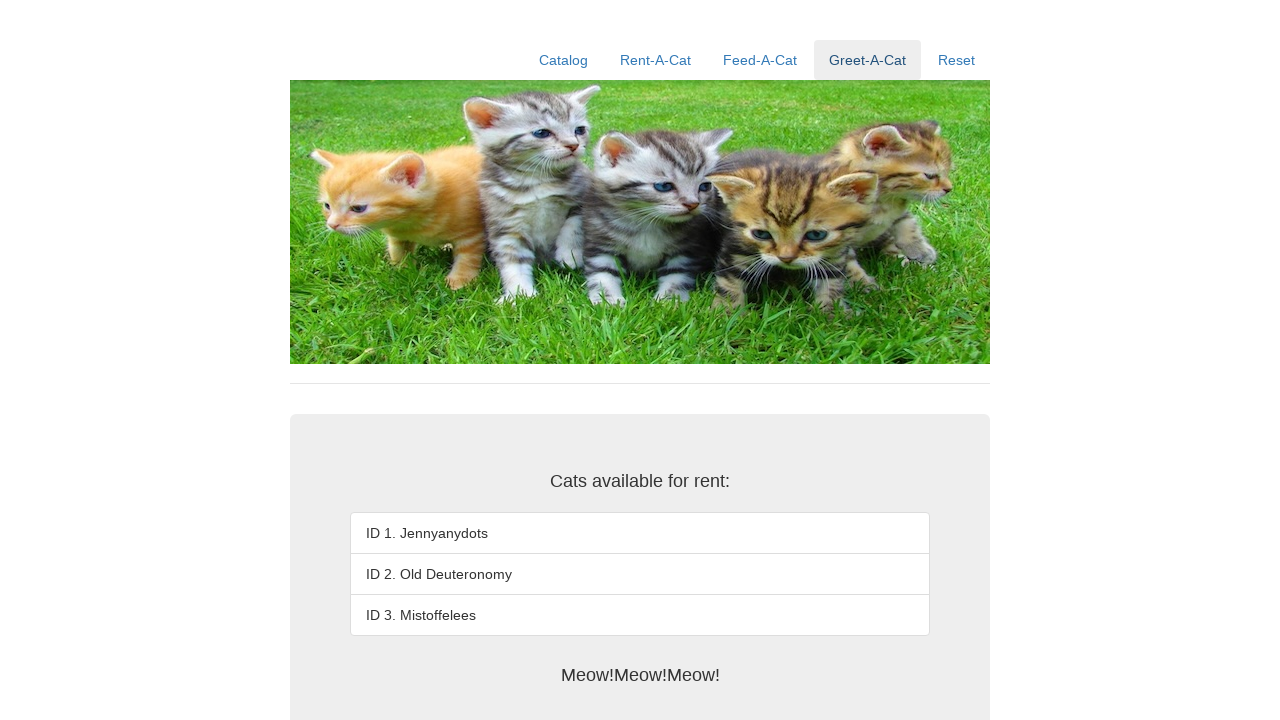

Greeting message displayed on the page
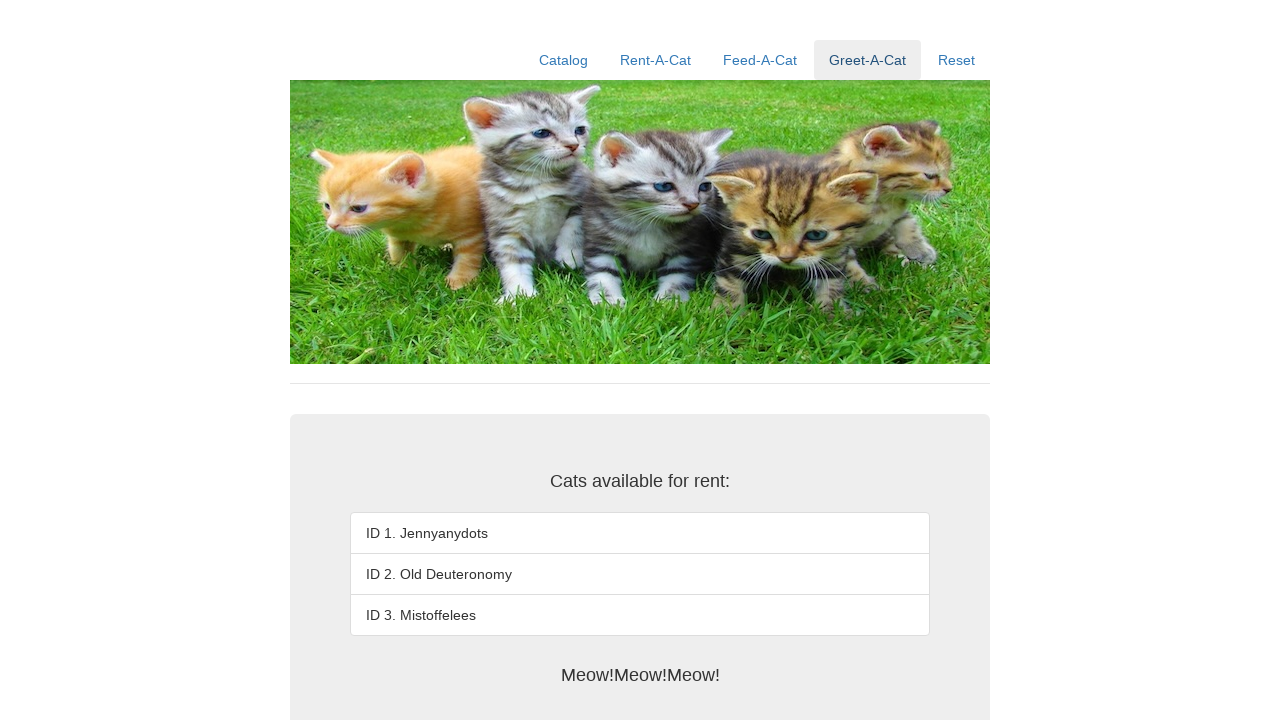

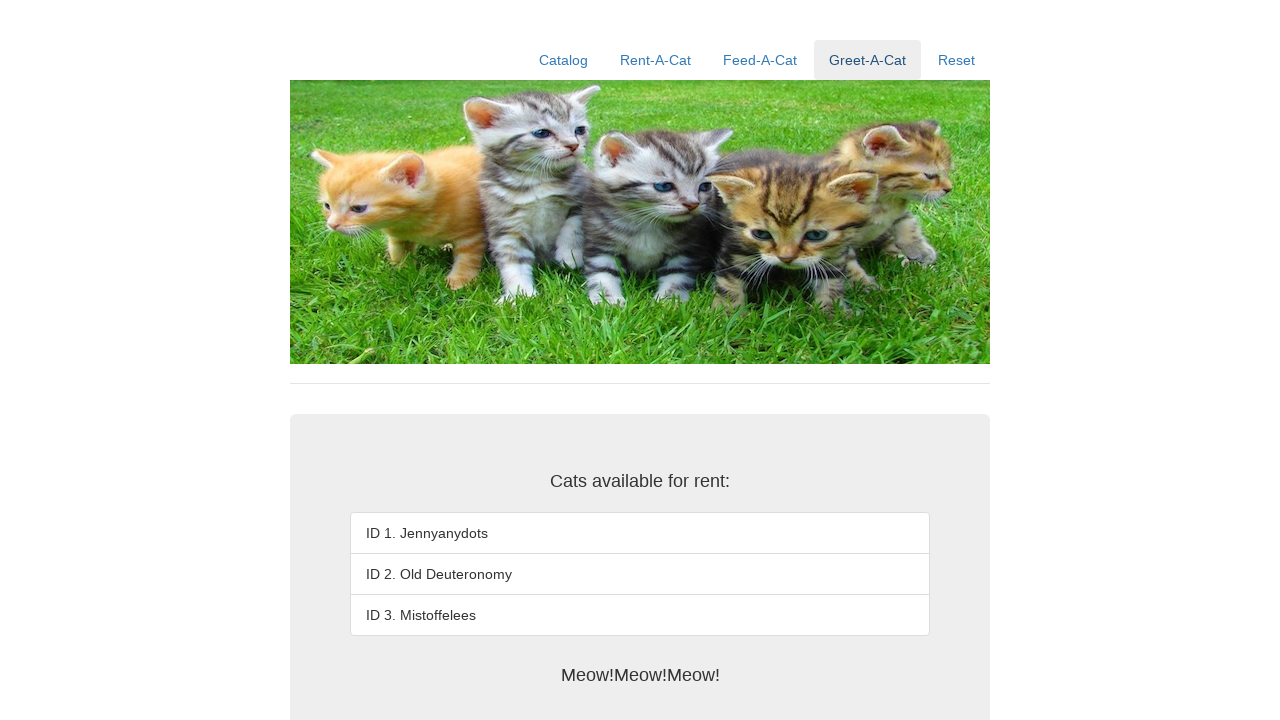